Tests browser window/tab handling by clicking a button that opens multiple tabs and windows, then iterates through all open windows to verify they can be accessed.

Starting URL: https://www.hyrtutorials.com/p/window-handles-practice.html

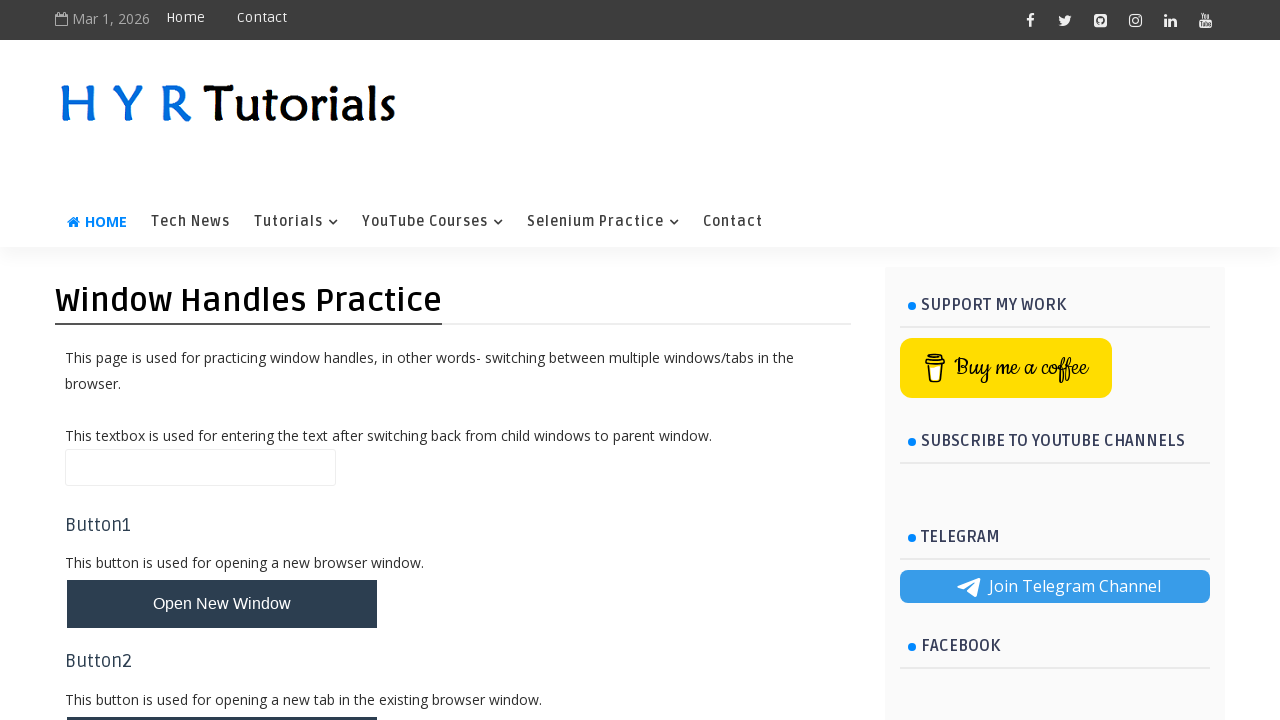

Clicked button to open multiple tabs and browser windows at (222, 636) on button[onclick='newTabsBrowserWindows()']
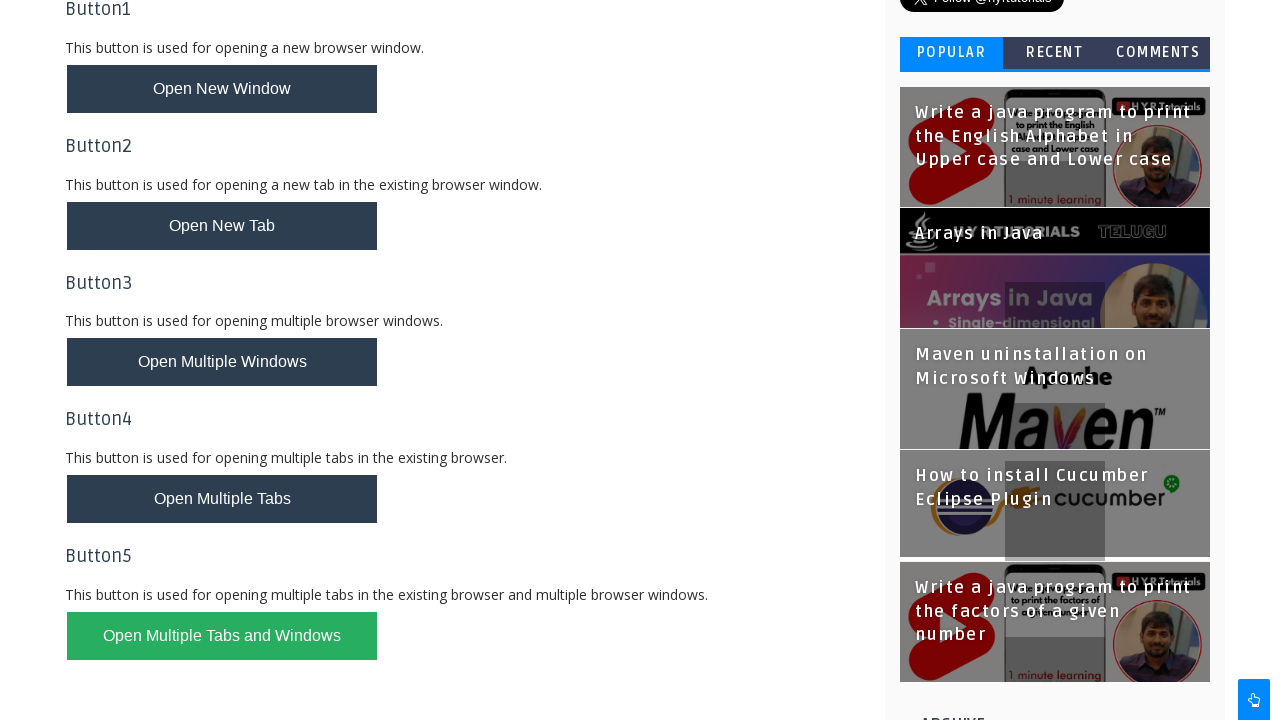

Waited 2 seconds for new windows/tabs to open
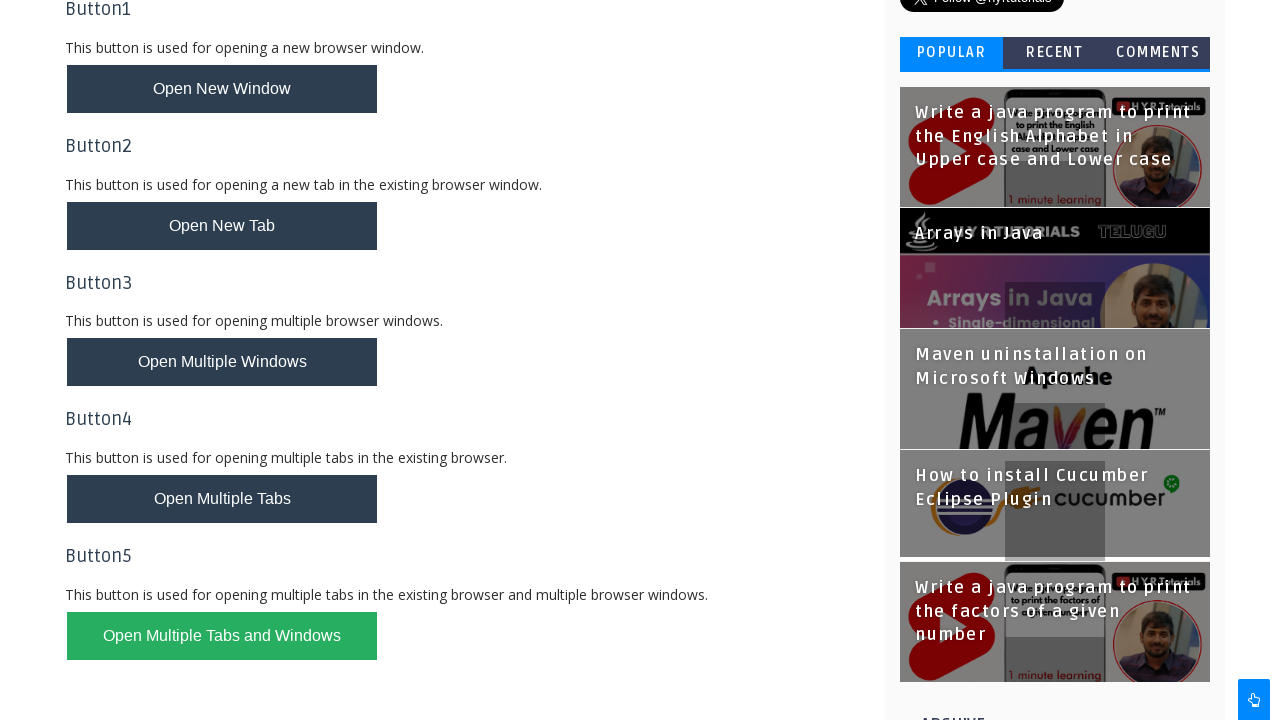

Retrieved all pages from browser context
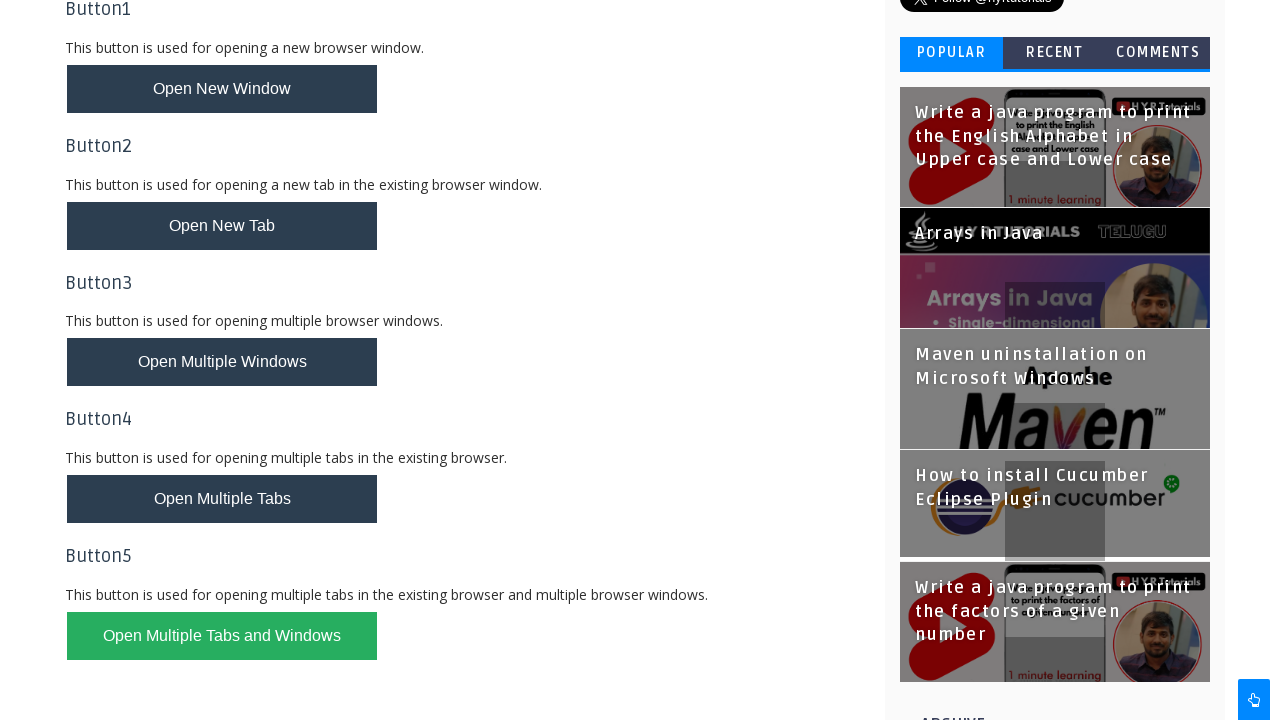

Waited for page to load (domcontentloaded state)
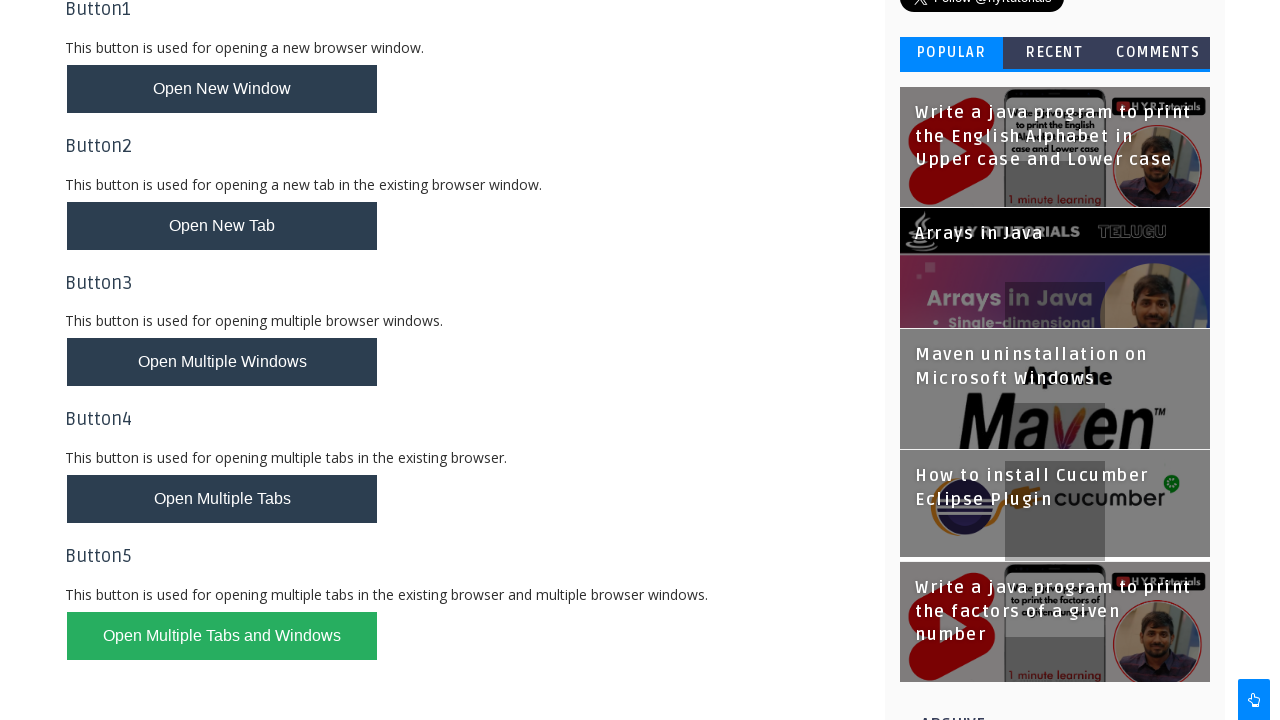

Retrieved page title: Window Handles Practice - H Y R Tutorials
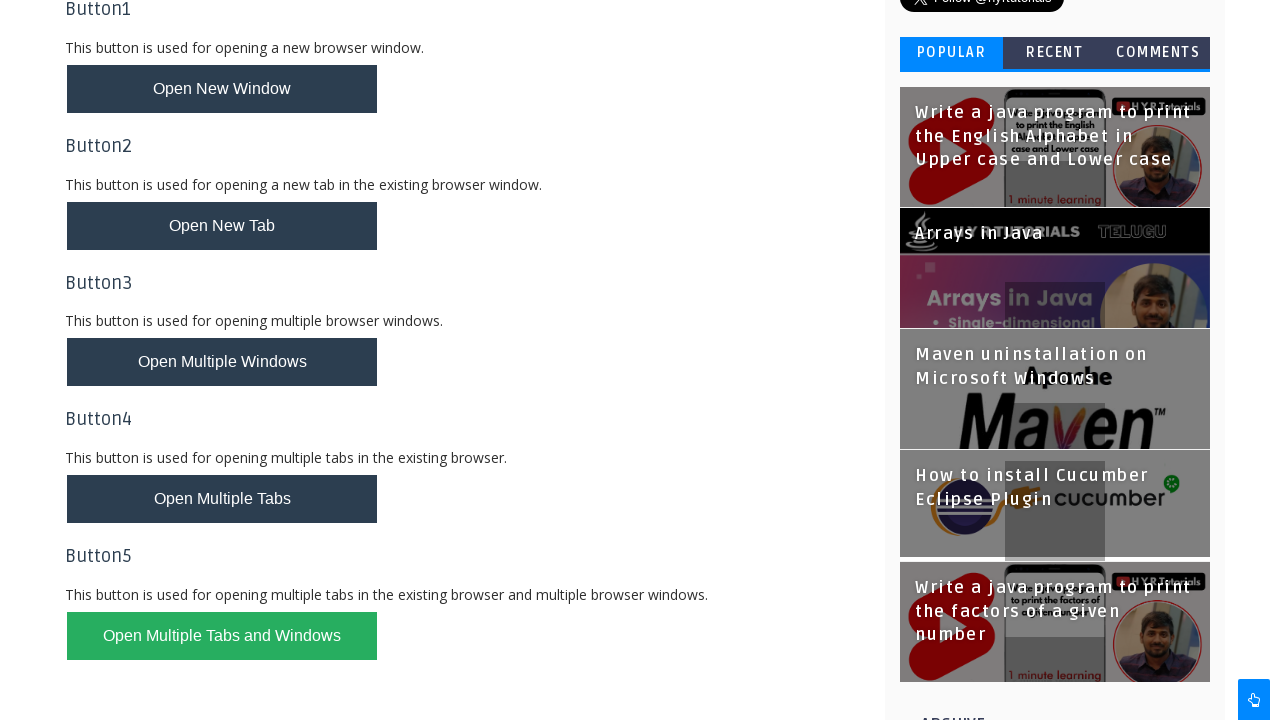

Printed page title: Window Handles Practice - H Y R Tutorials
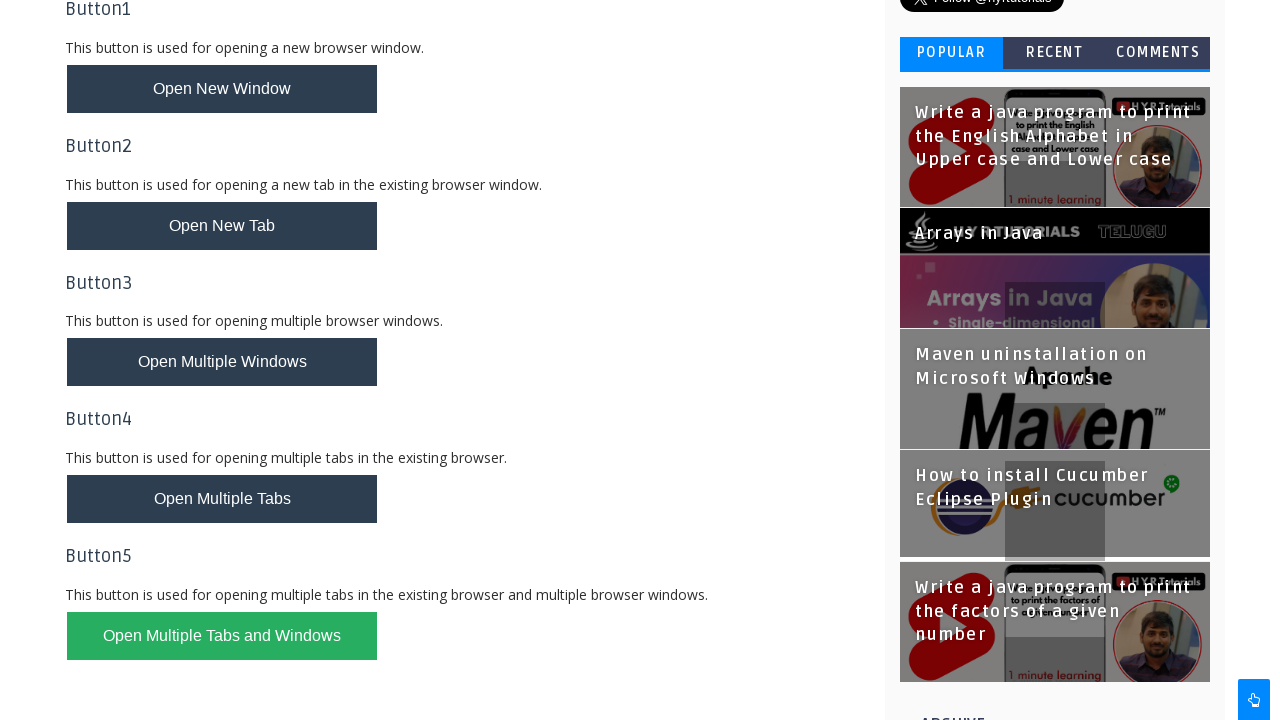

Waited for page to load (domcontentloaded state)
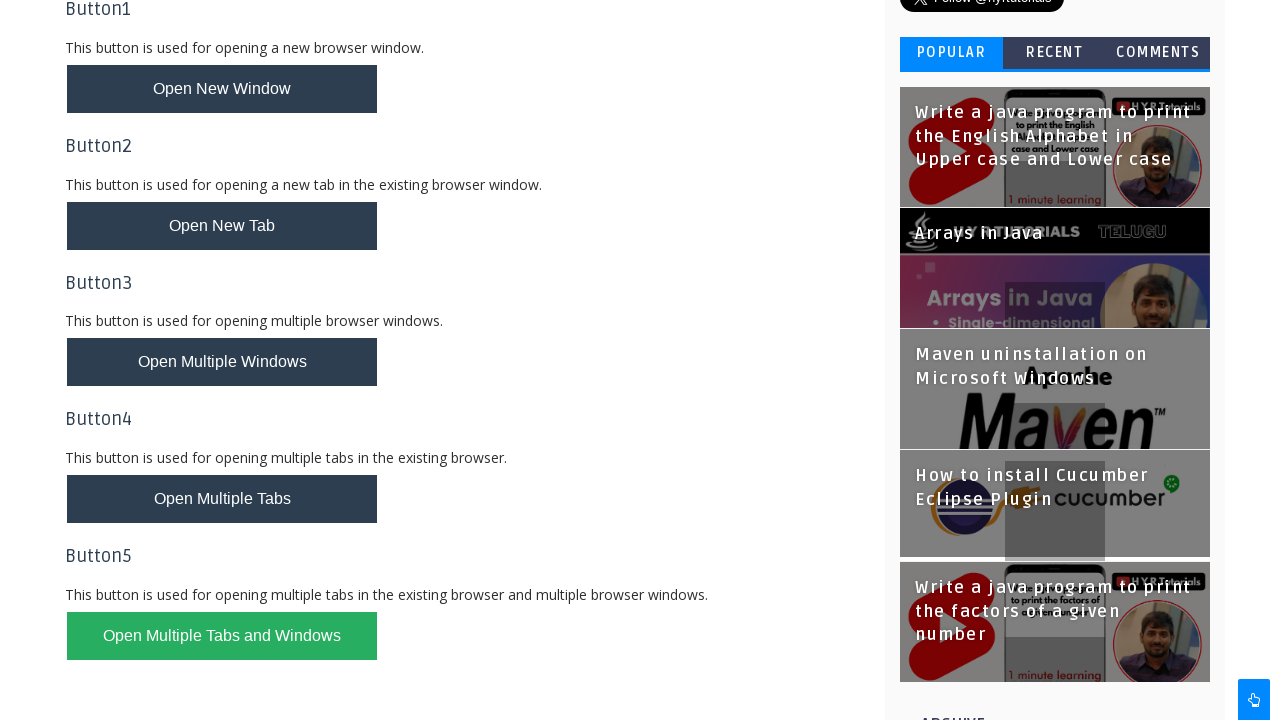

Retrieved page title: XPath Practice - H Y R Tutorials
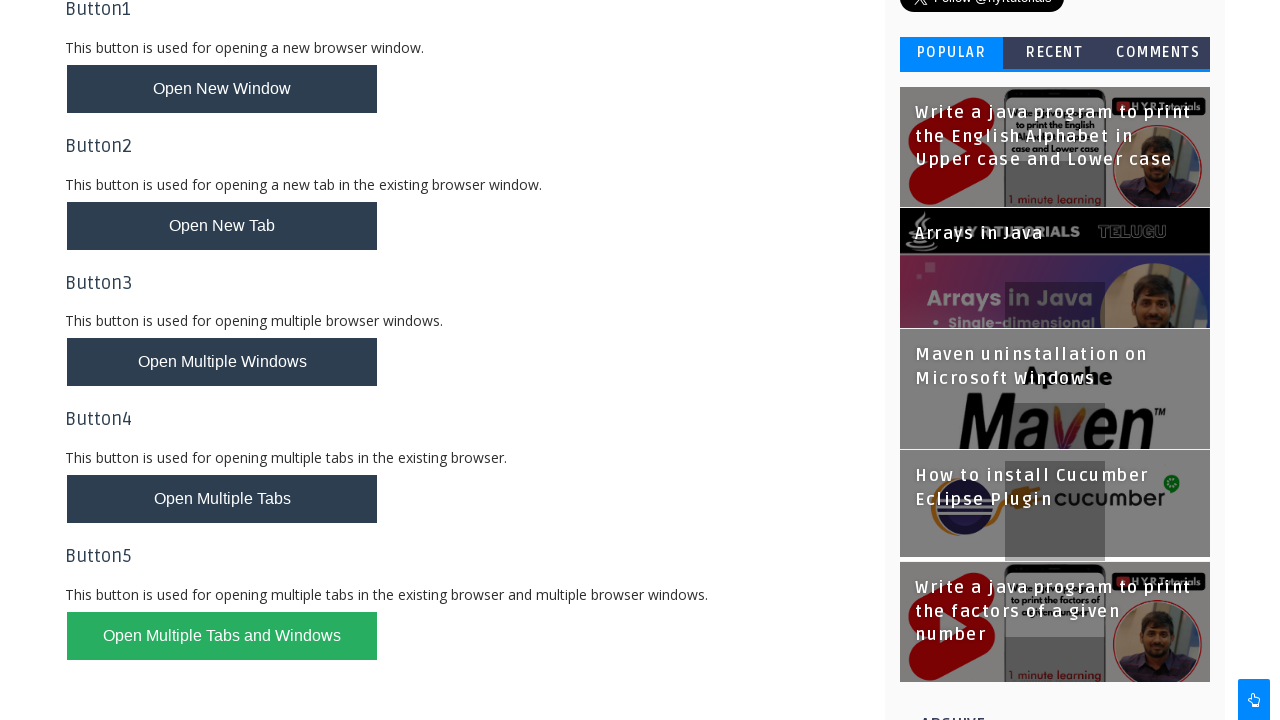

Printed page title: XPath Practice - H Y R Tutorials
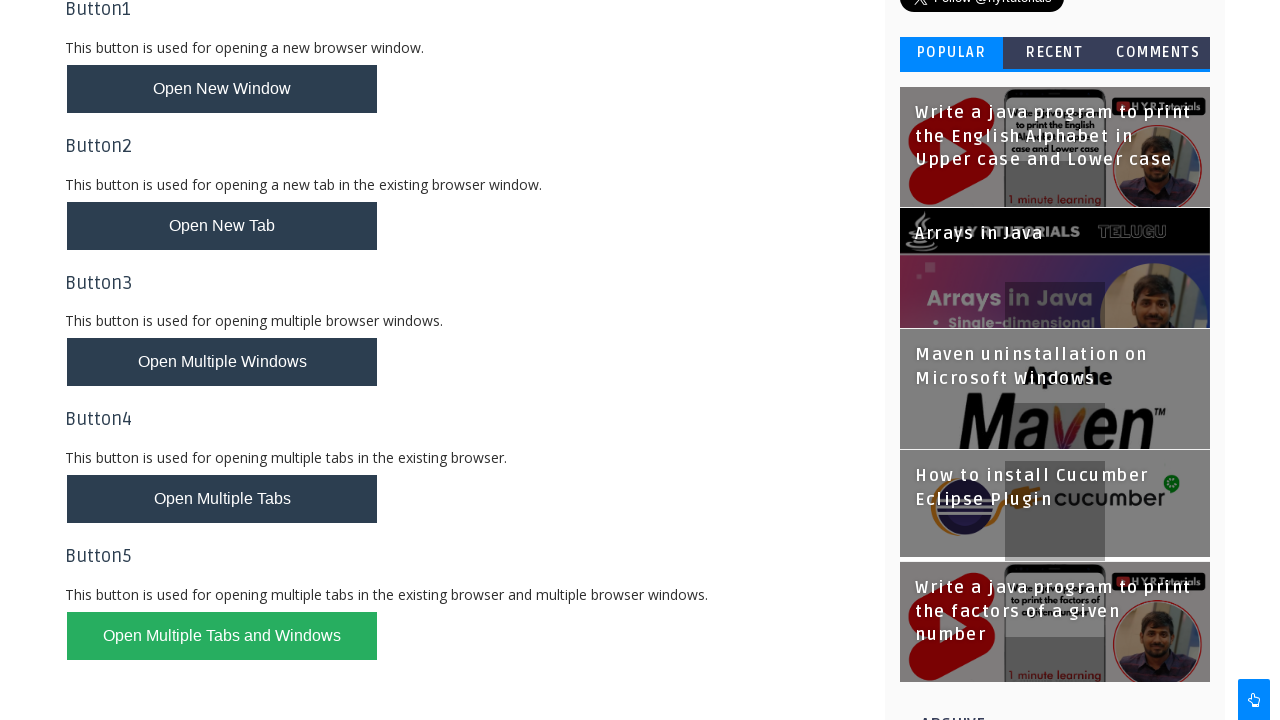

Waited for page to load (domcontentloaded state)
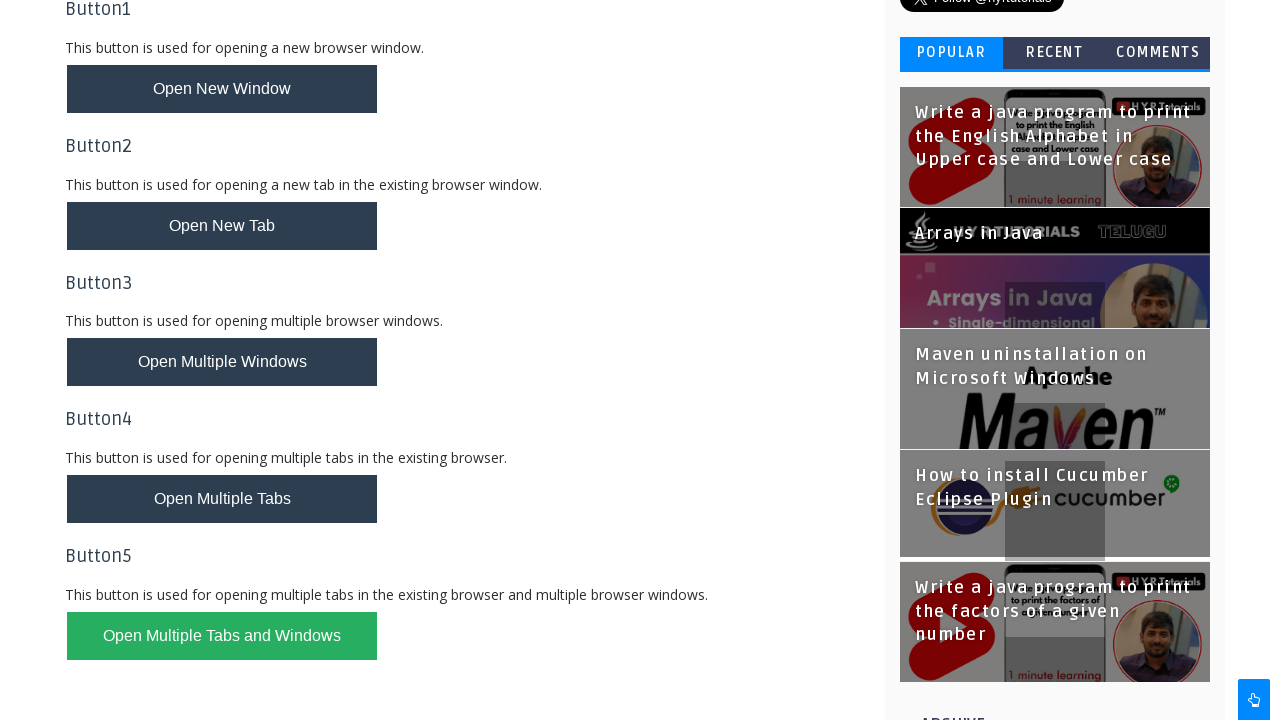

Retrieved page title: Contact Me - H Y R Tutorials
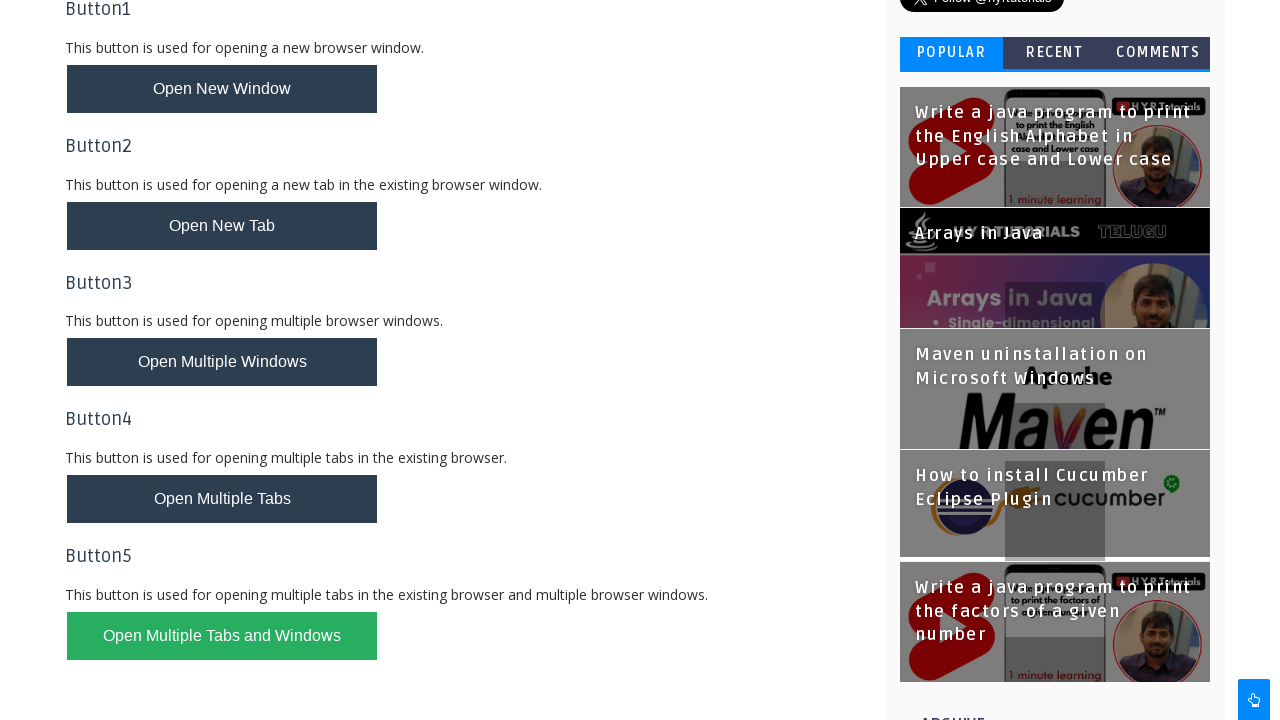

Printed page title: Contact Me - H Y R Tutorials
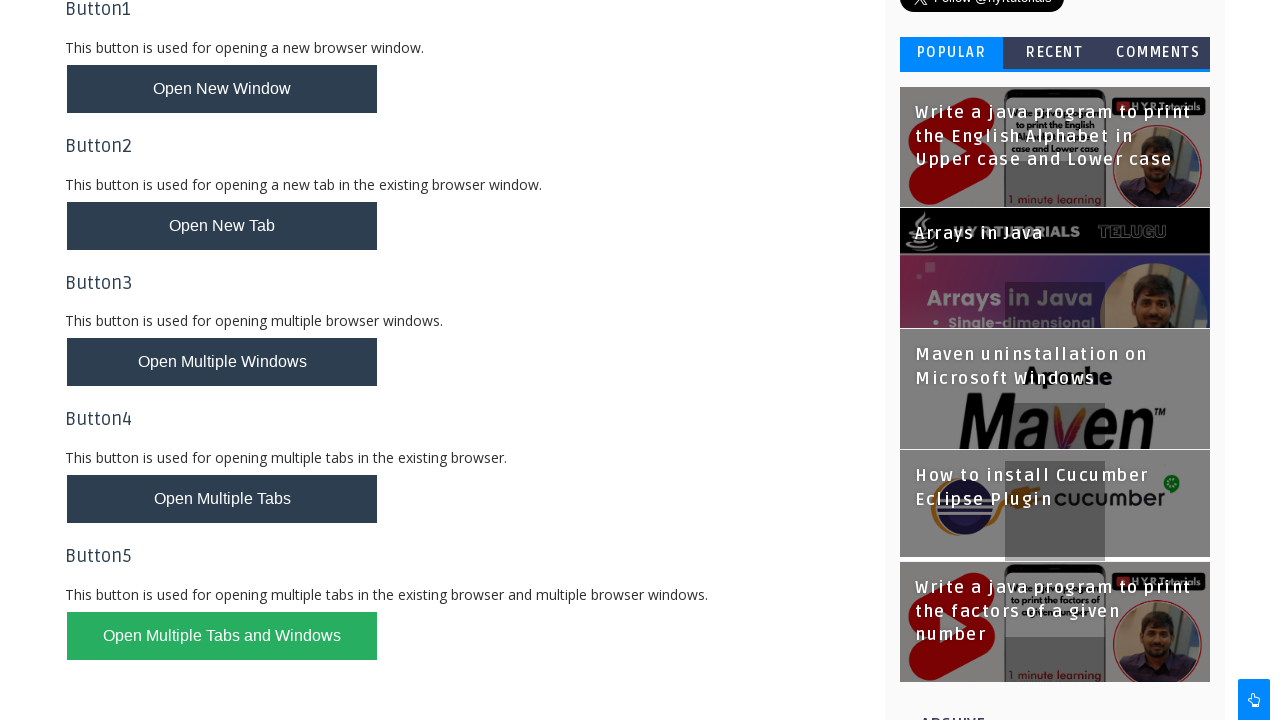

Waited for page to load (domcontentloaded state)
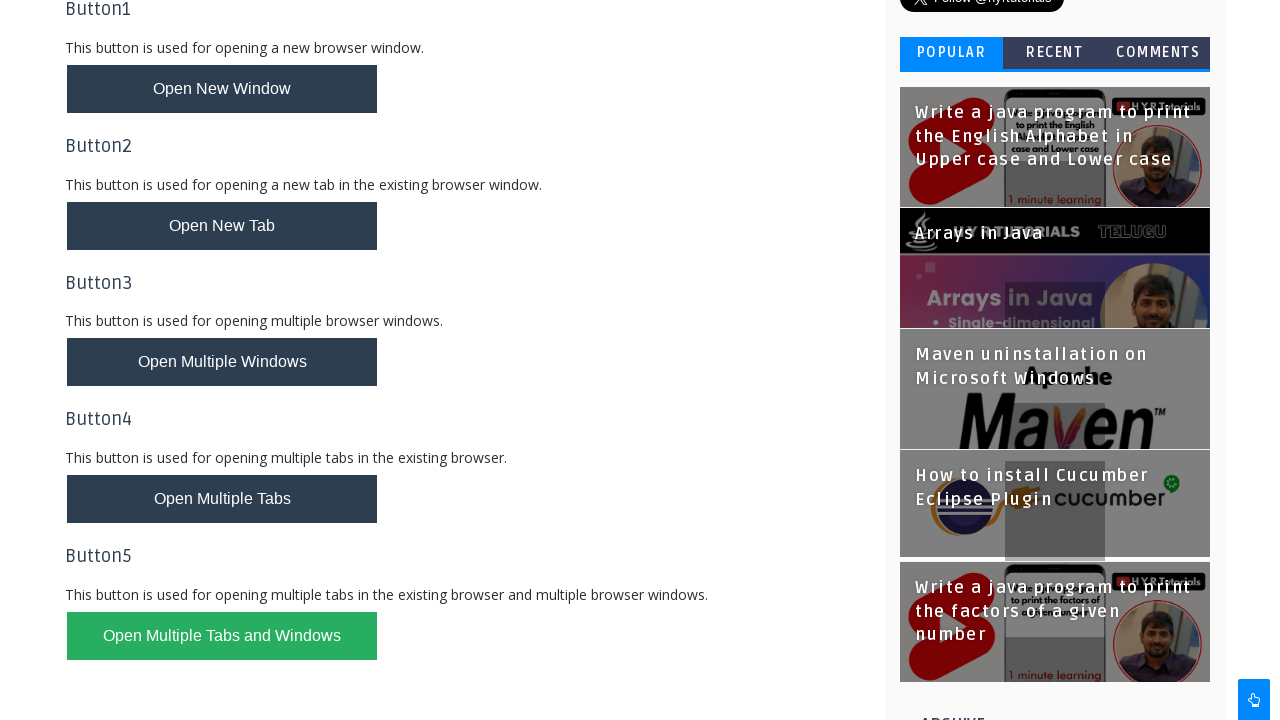

Retrieved page title: Basic Controls - H Y R Tutorials
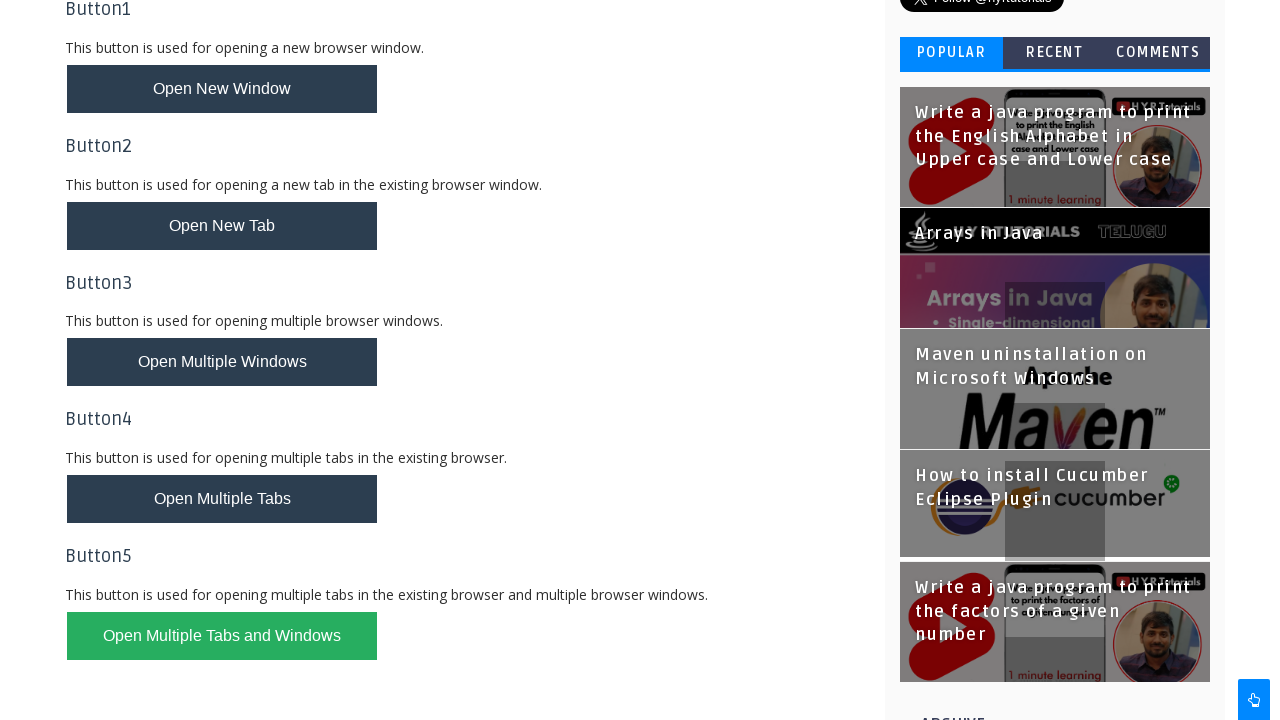

Printed page title: Basic Controls - H Y R Tutorials
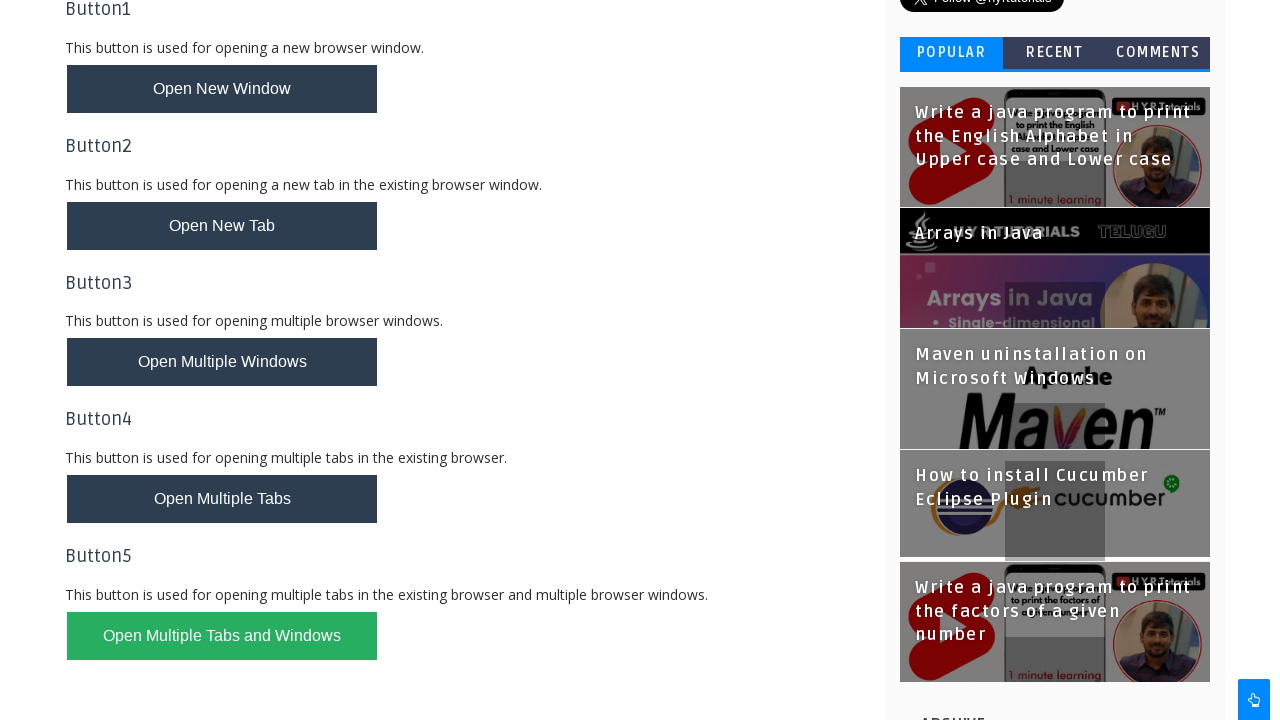

Waited for page to load (domcontentloaded state)
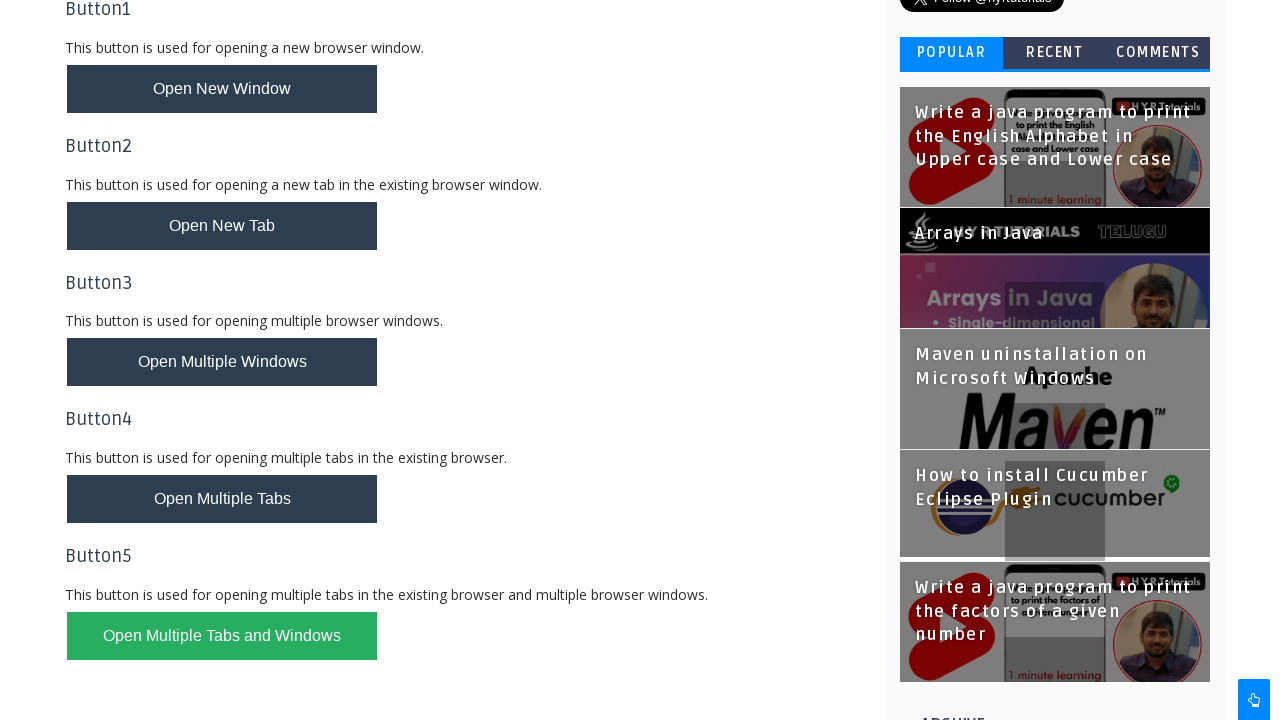

Retrieved page title: AlertsDemo - H Y R Tutorials
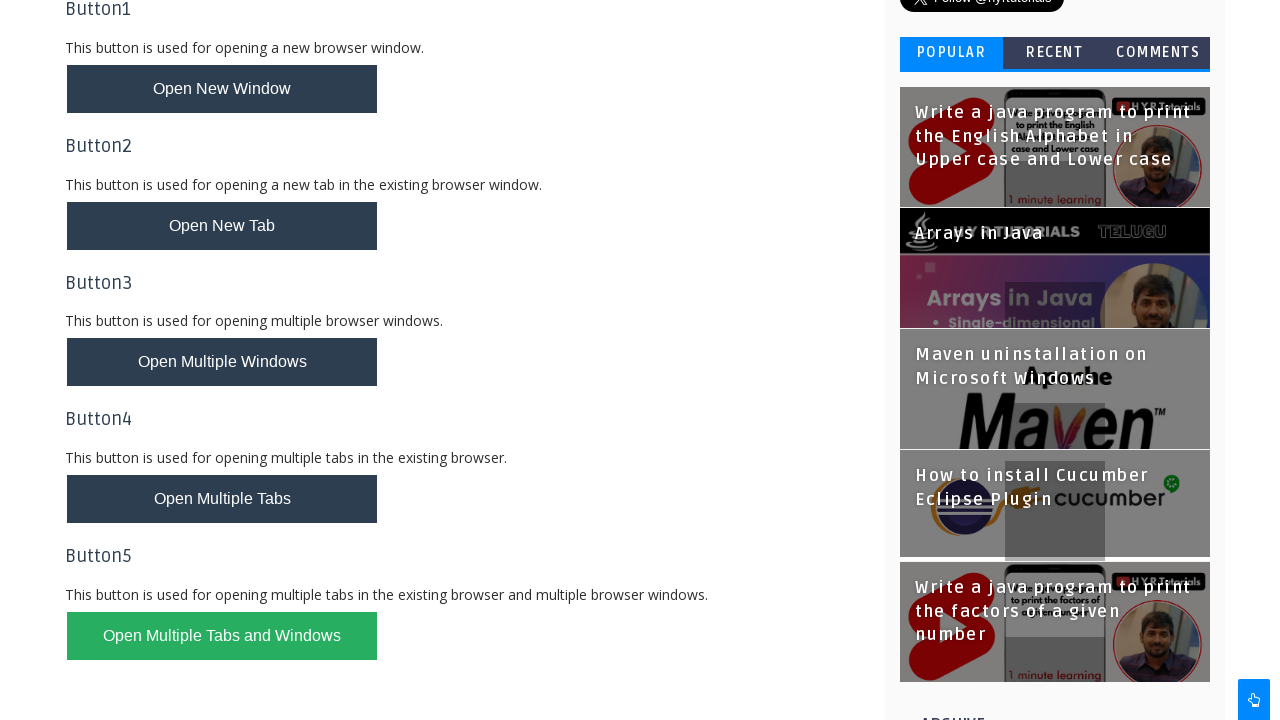

Printed page title: AlertsDemo - H Y R Tutorials
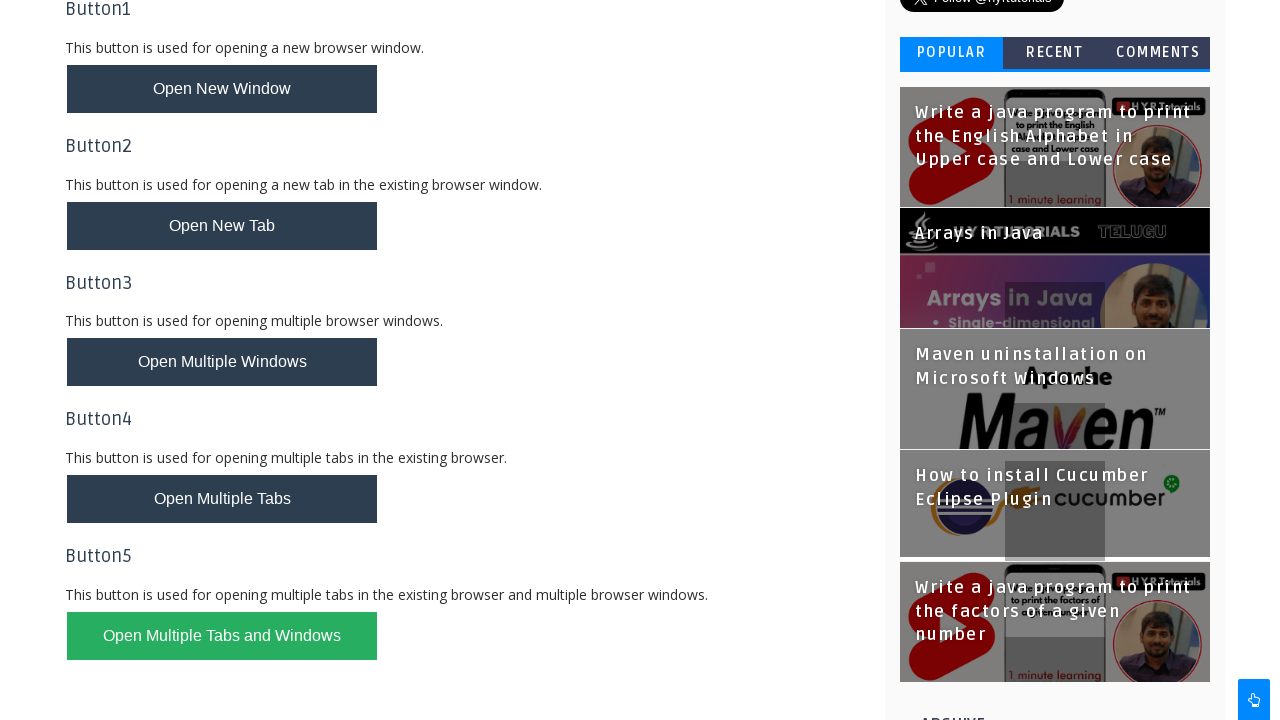

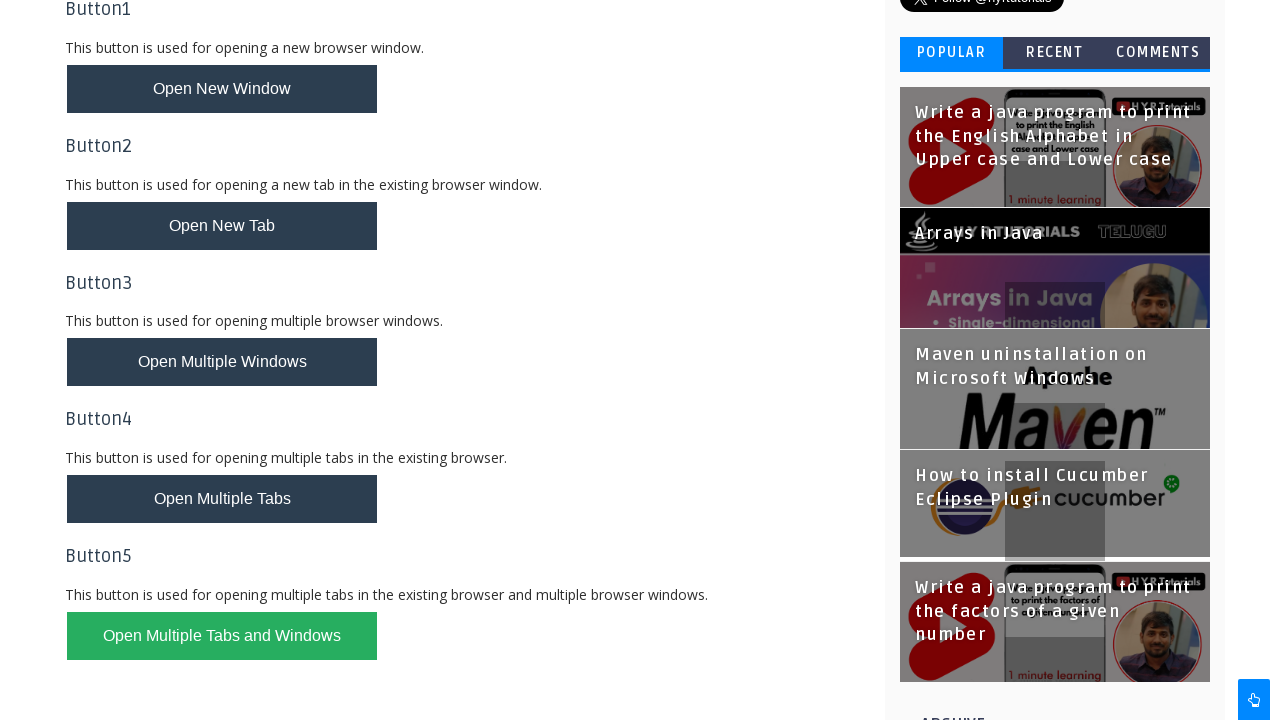